Tests JavaScript-based scrolling functionality by scrolling down the page in increments and then scrolling back up

Starting URL: https://testautomationpractice.blogspot.com/

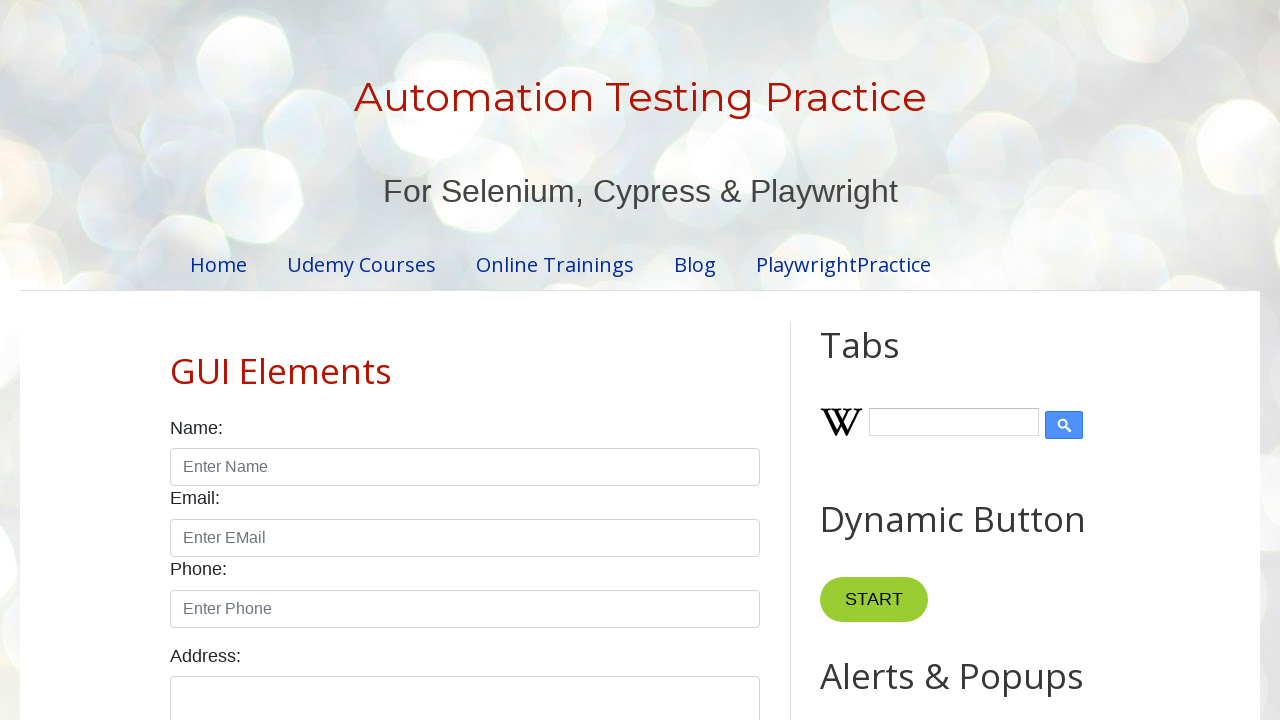

Scrolled down the page by 1000 pixels using JavaScript
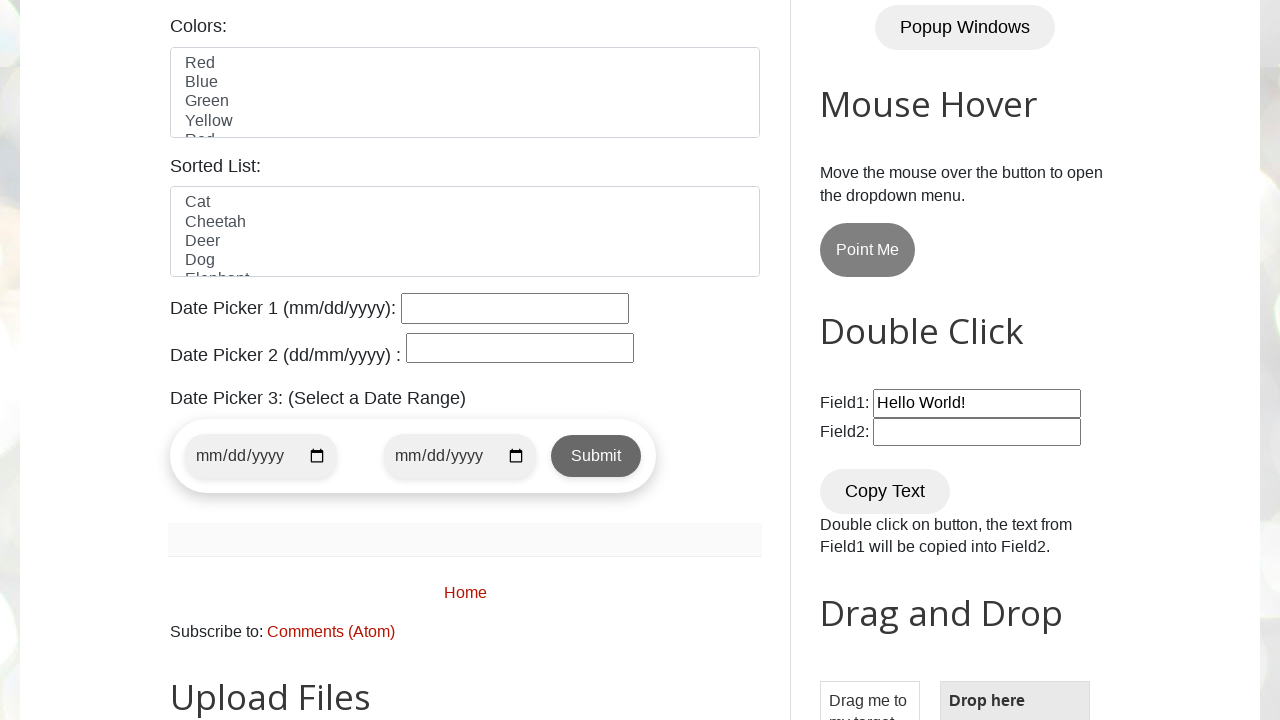

Waited 1000ms after first scroll
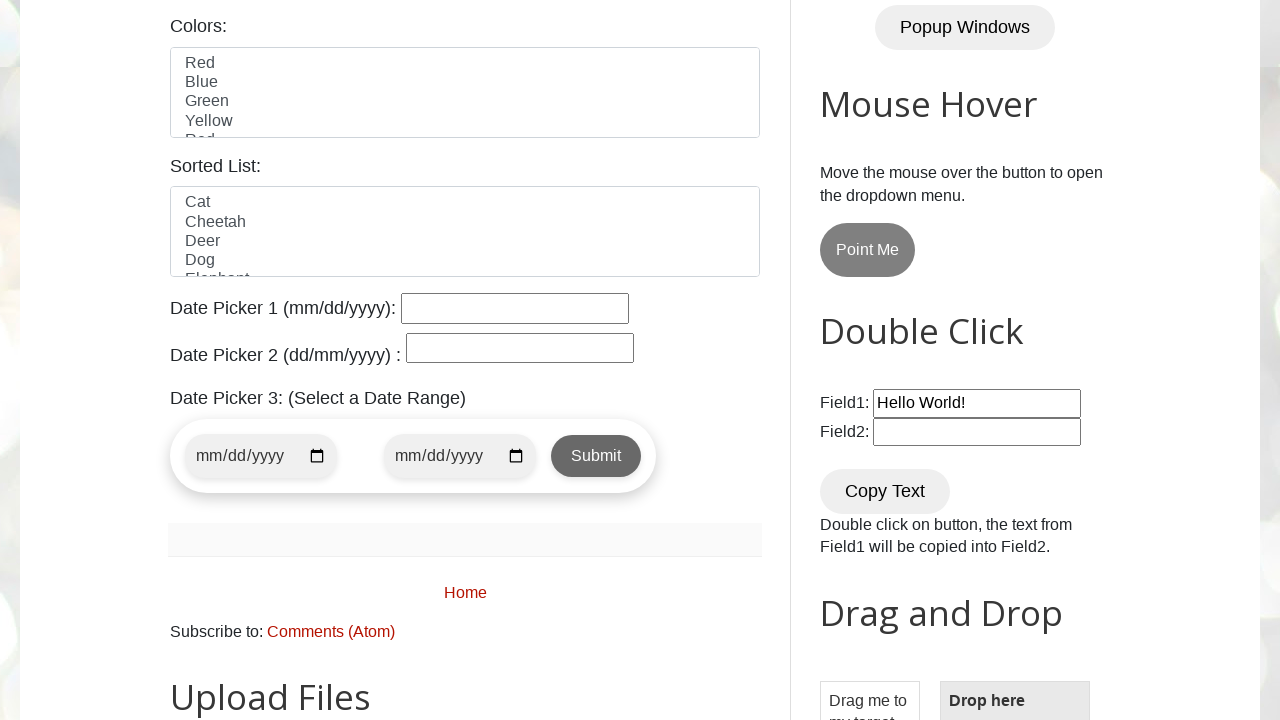

Scrolled down the page by an additional 1590 pixels using JavaScript
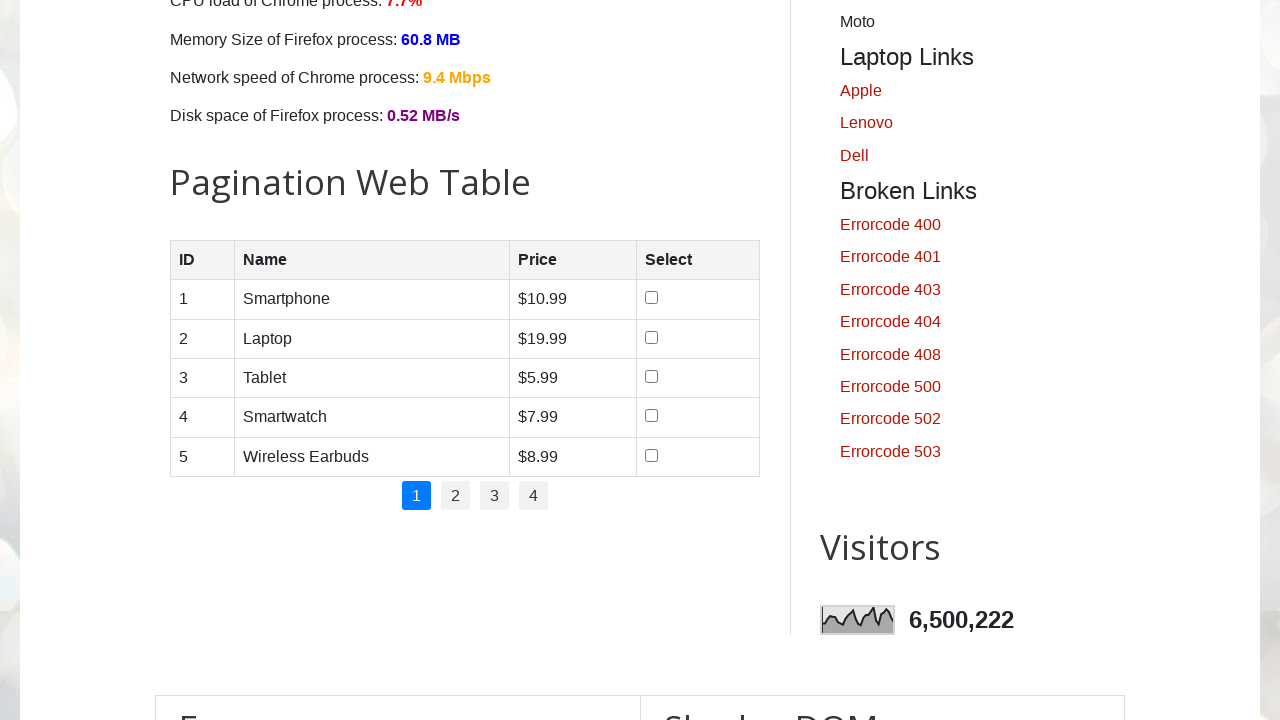

Waited 1000ms after second scroll
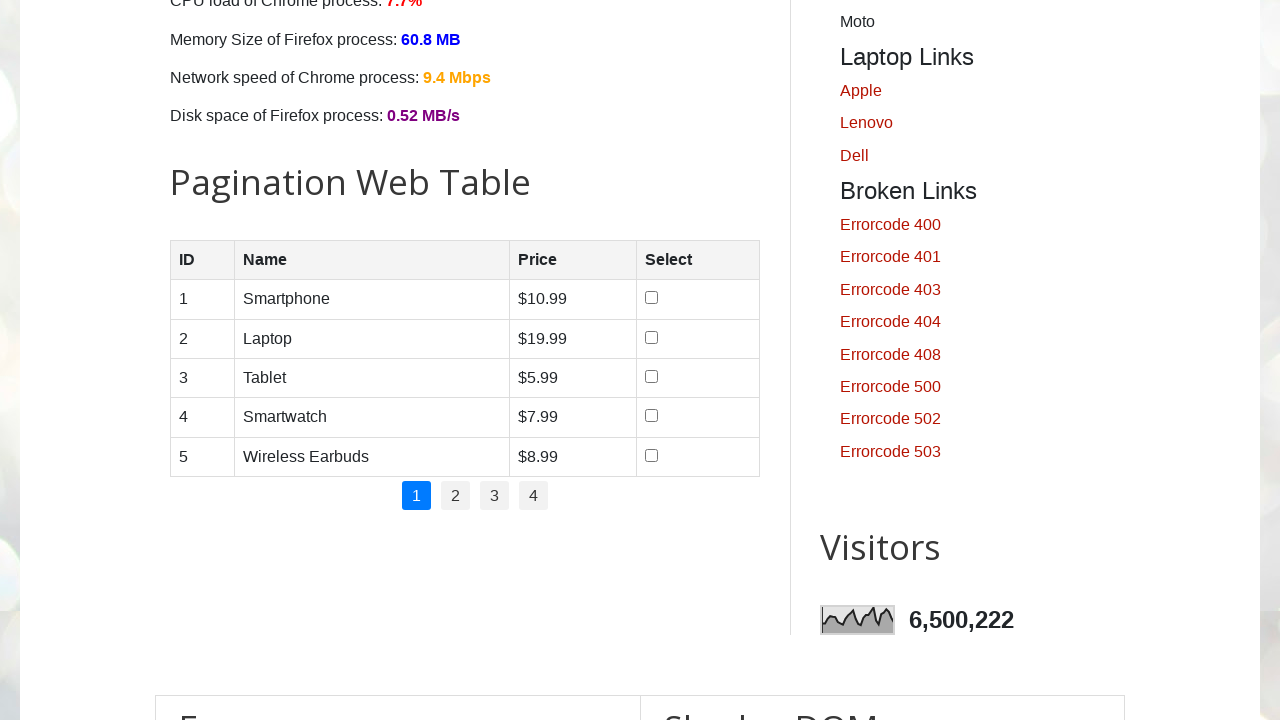

Scrolled back up the page by 2000 pixels using JavaScript
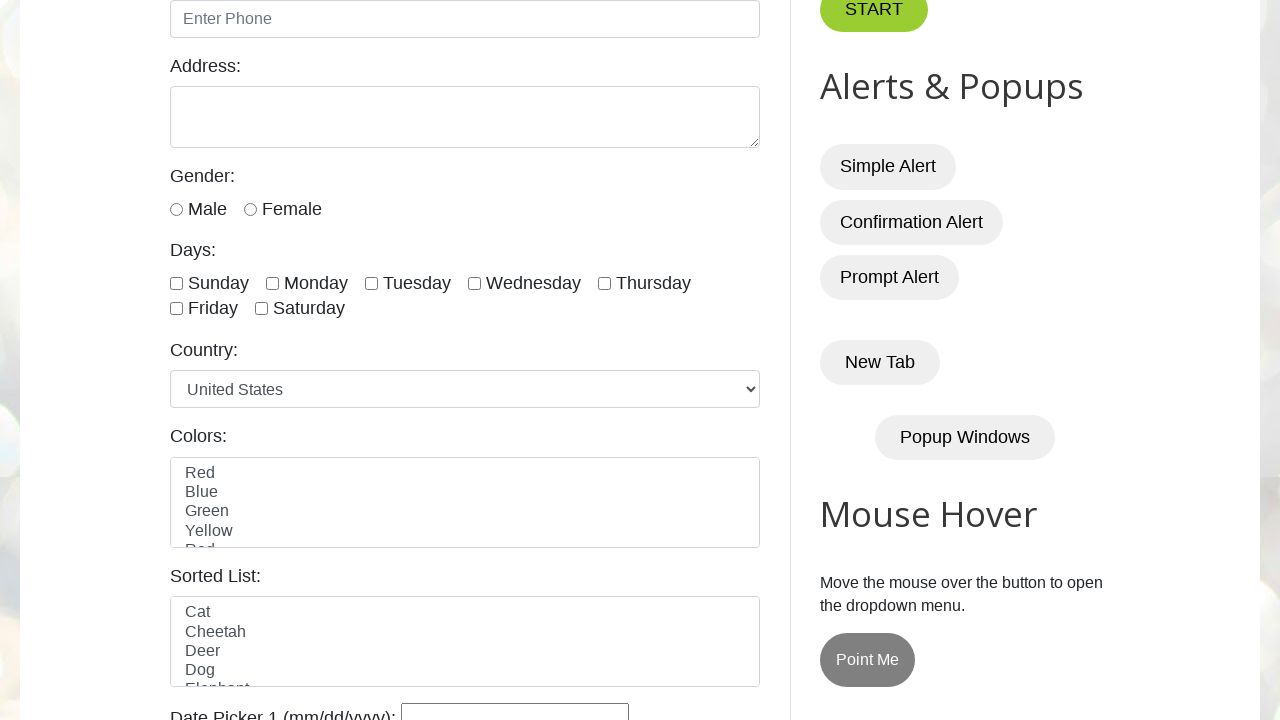

Waited 1000ms after scrolling back up
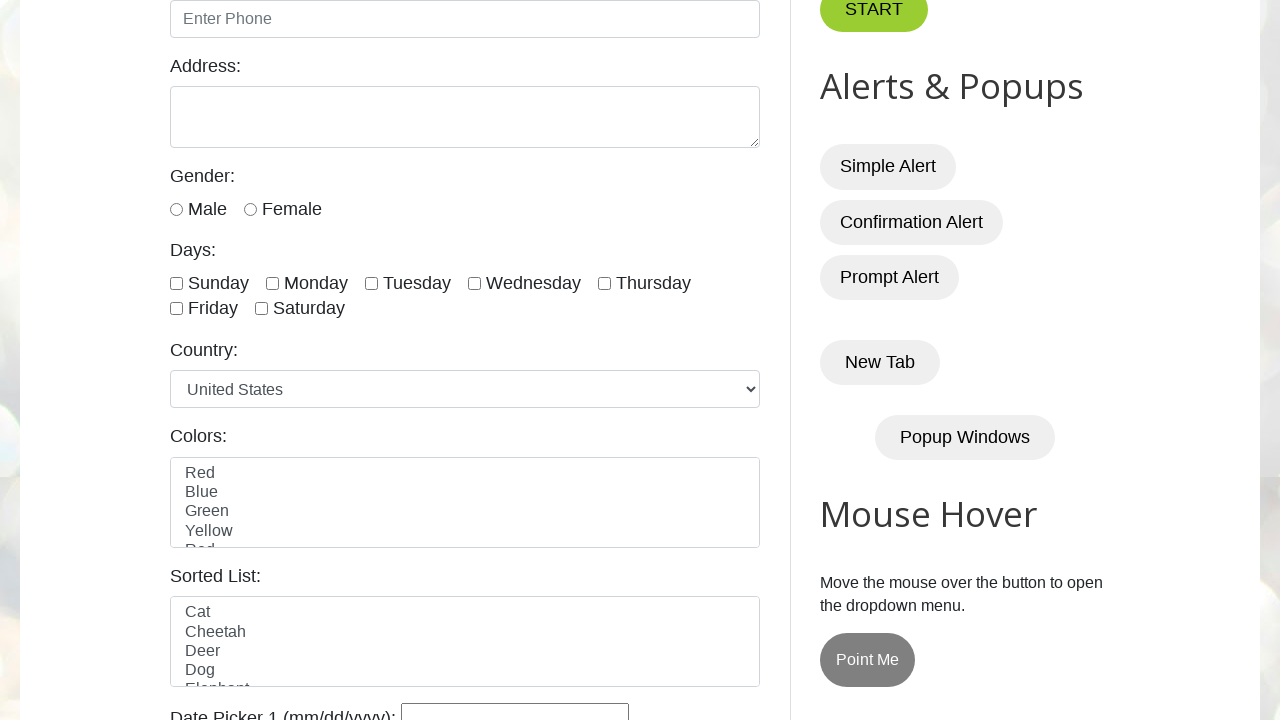

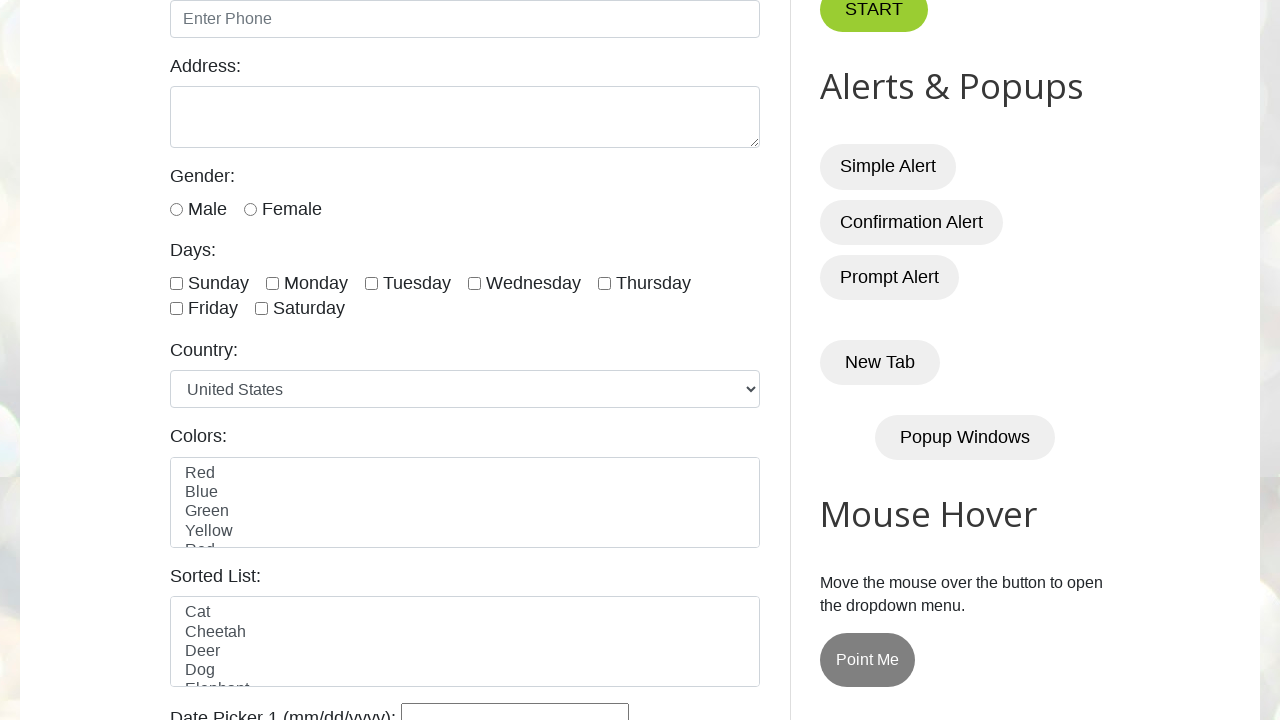